Simple navigation test that opens the Rahul Shetty Academy homepage and verifies the page loads successfully.

Starting URL: https://rahulshettyacademy.com

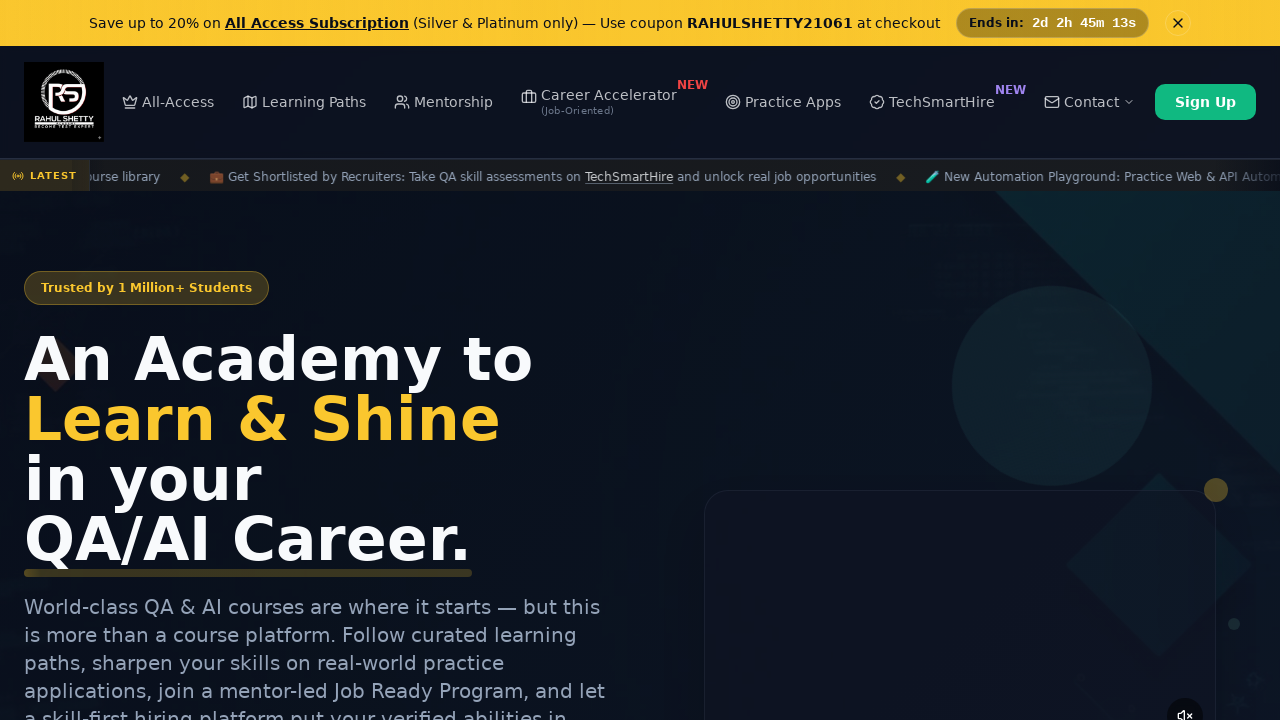

Waited for page DOM to fully load
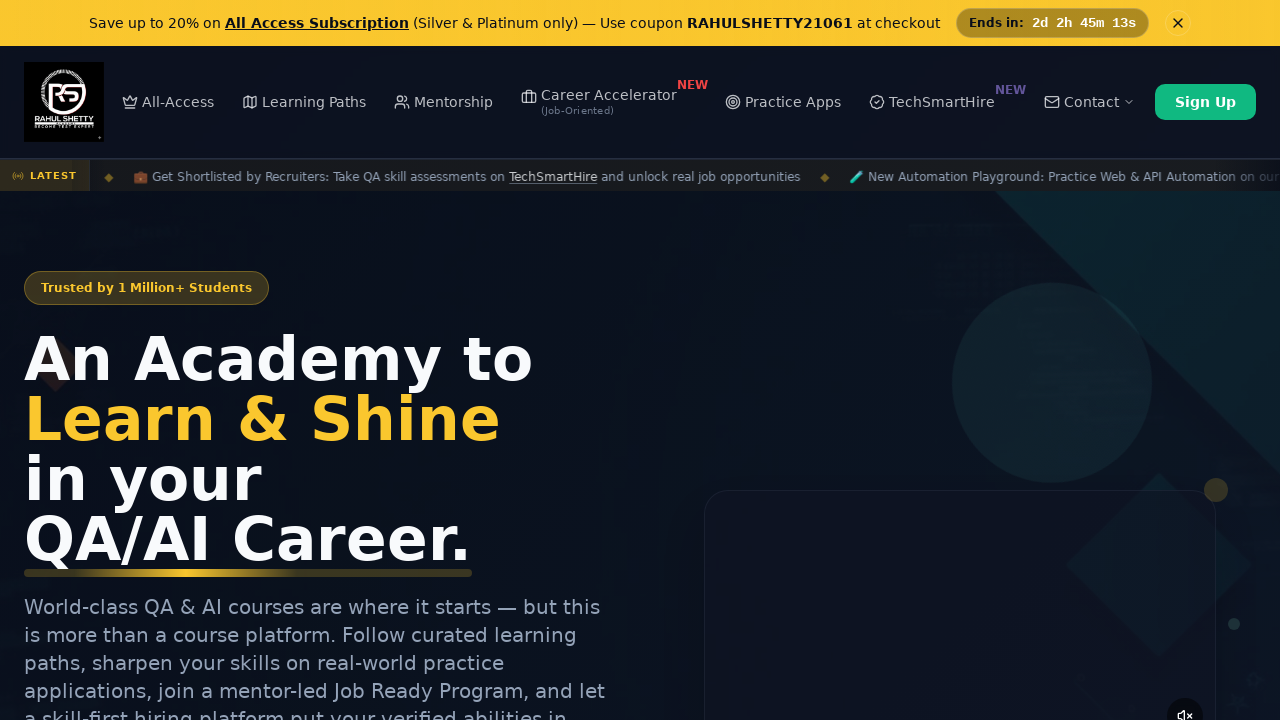

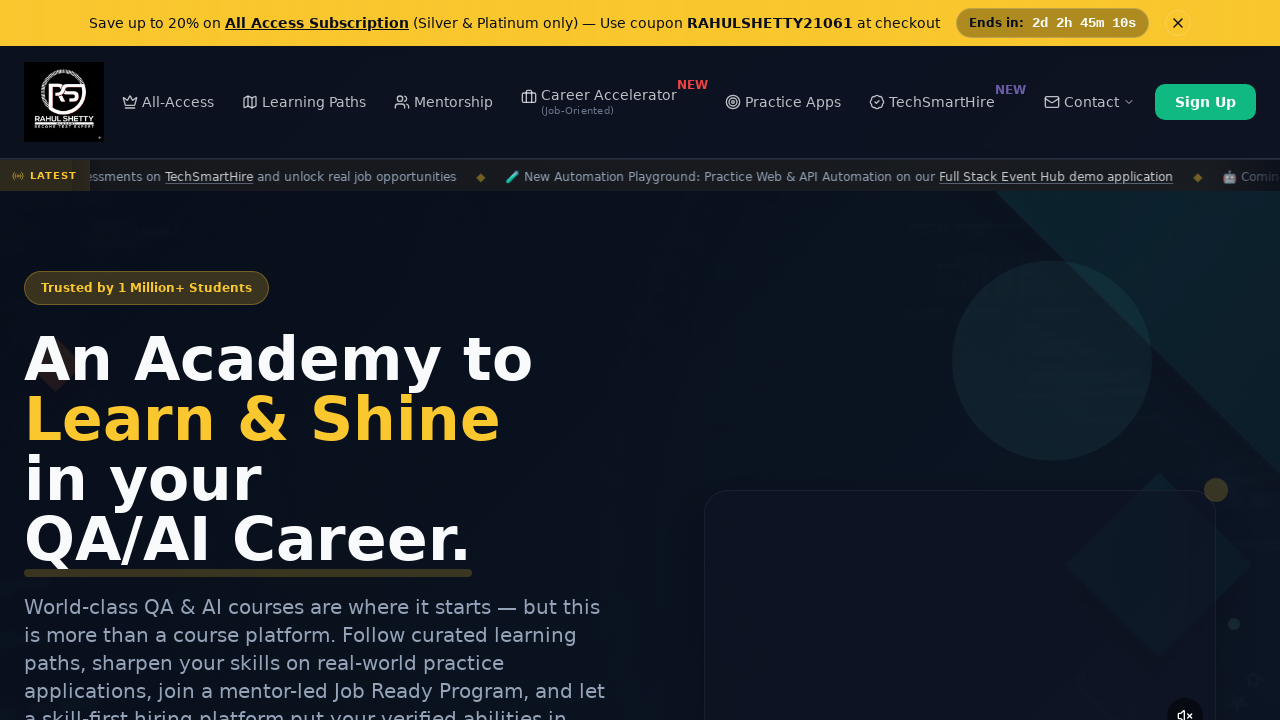